Tests browser window management by opening a new window, navigating to a sample page, closing the new window, and switching back to the original window to verify content.

Starting URL: https://demoqa.com/browser-windows

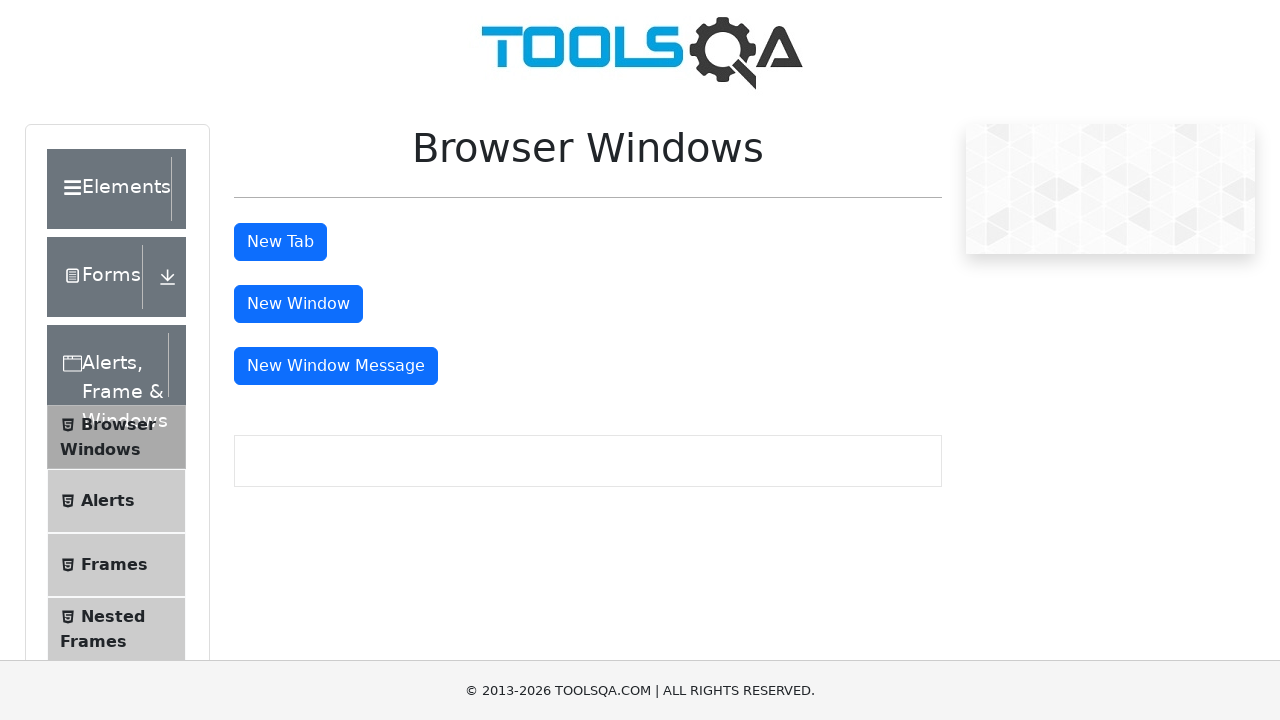

Main page loaded and '.text-center' element appeared
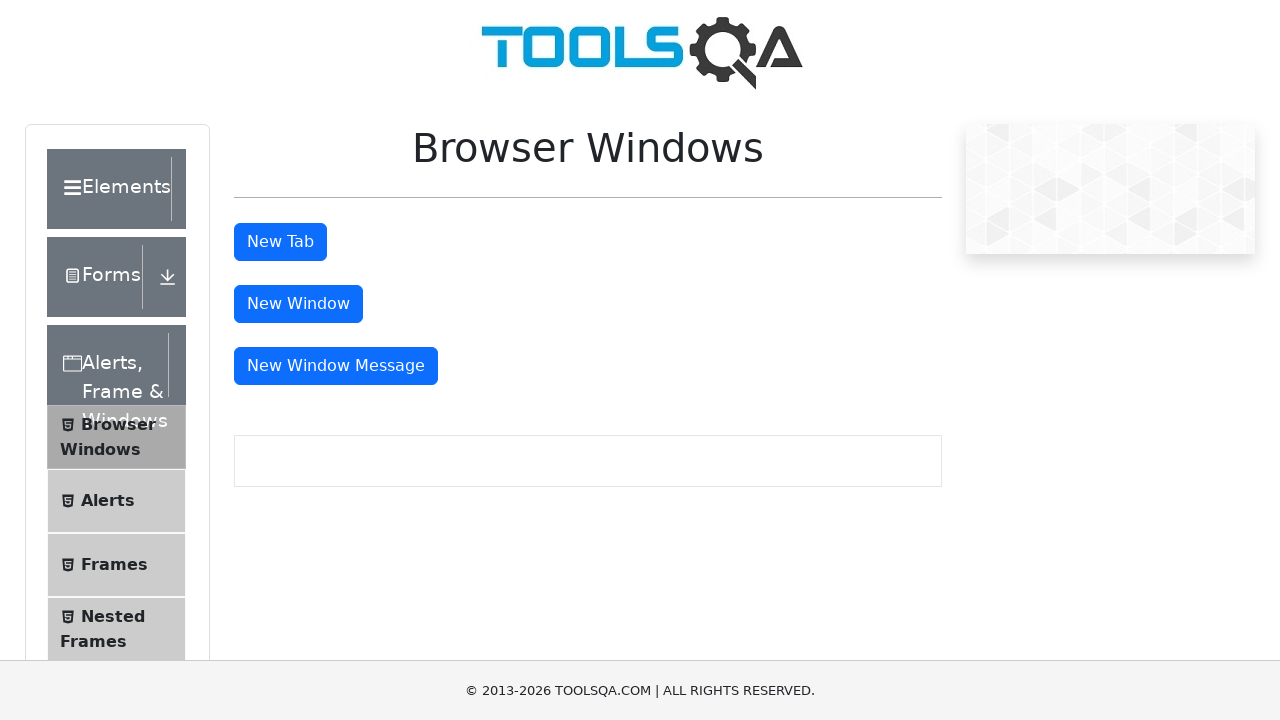

Opened a new browser window/tab
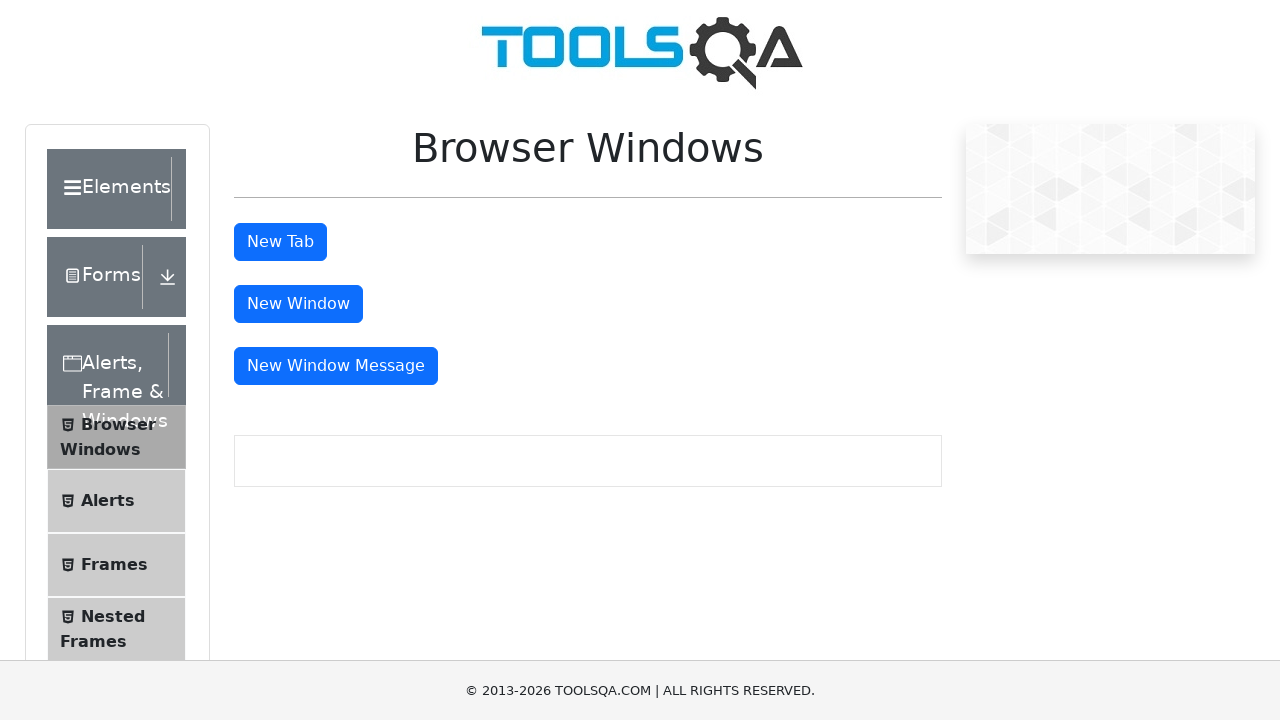

Navigated to sample page in new window
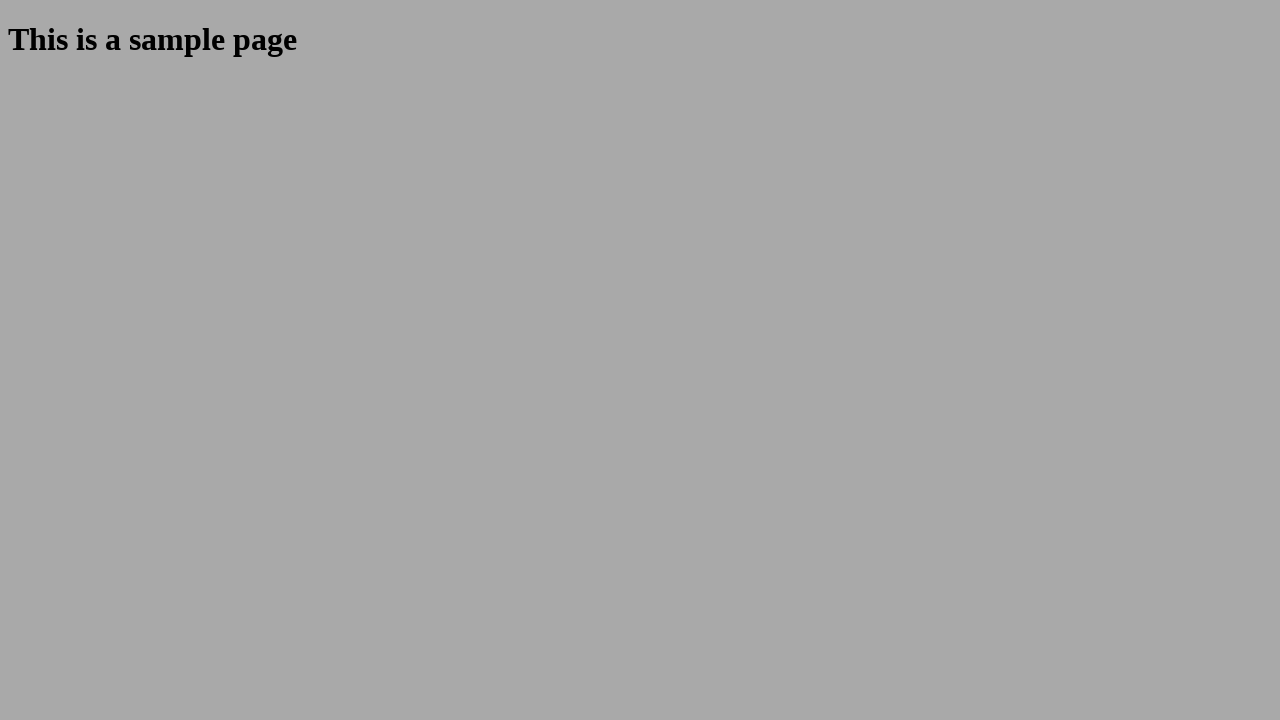

Sample page loaded and '#sampleHeading' element appeared
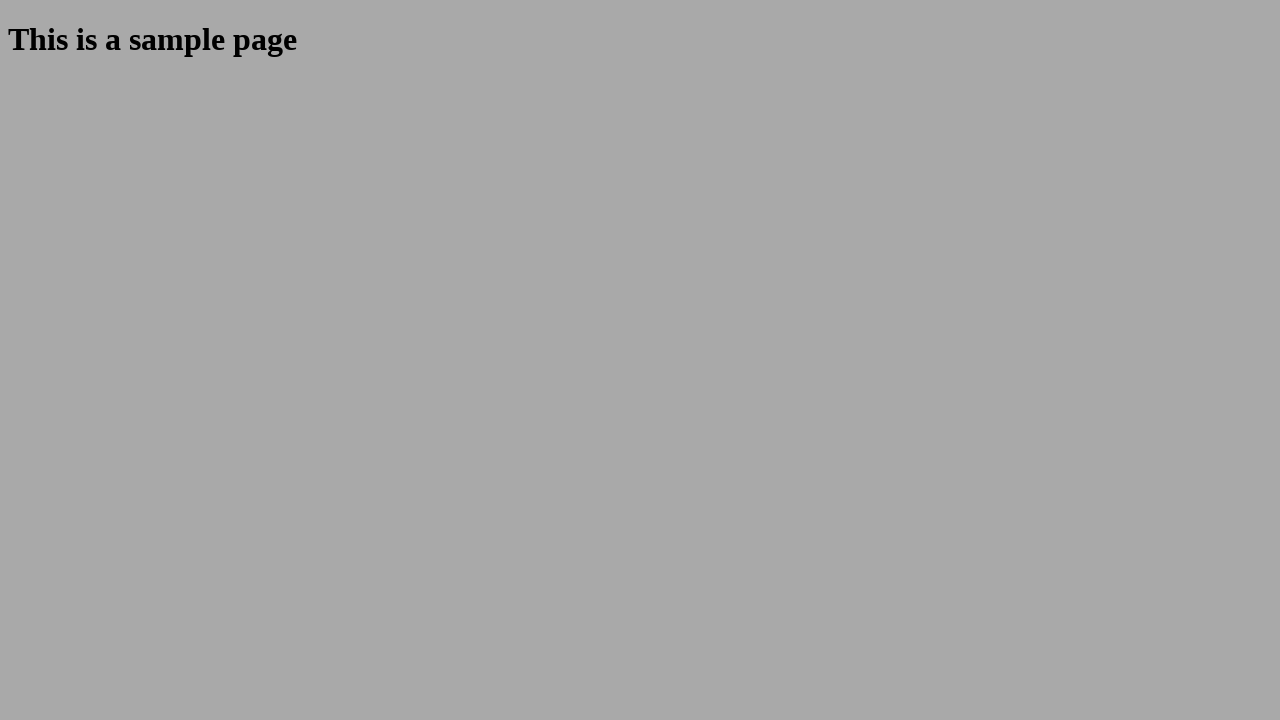

Closed the new browser window/tab
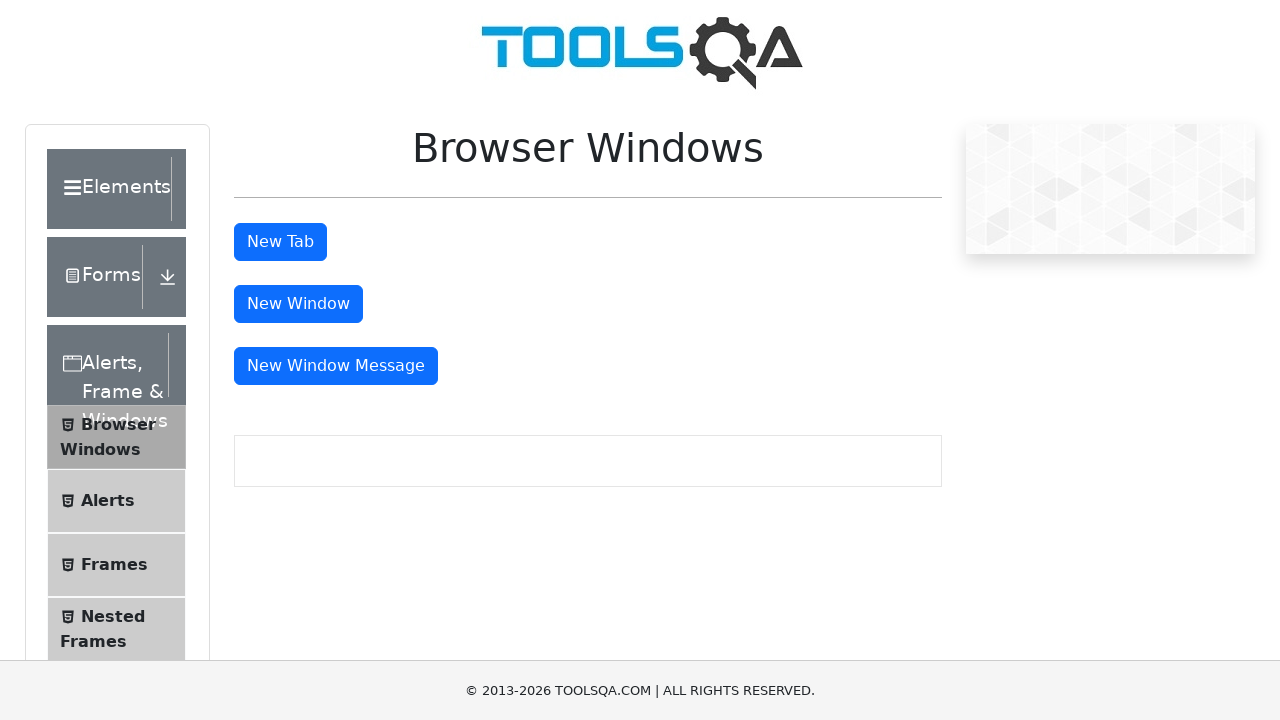

Switched back to original browser window
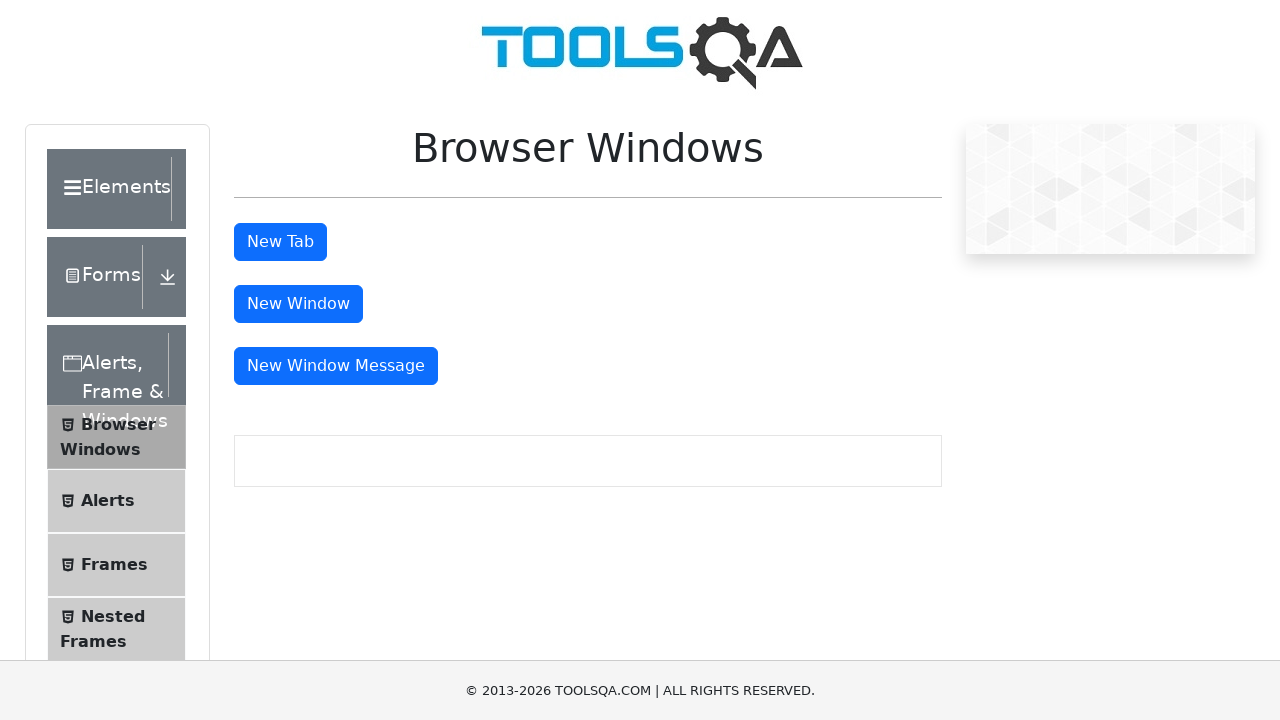

Verified original page content still present with '.text-center' element
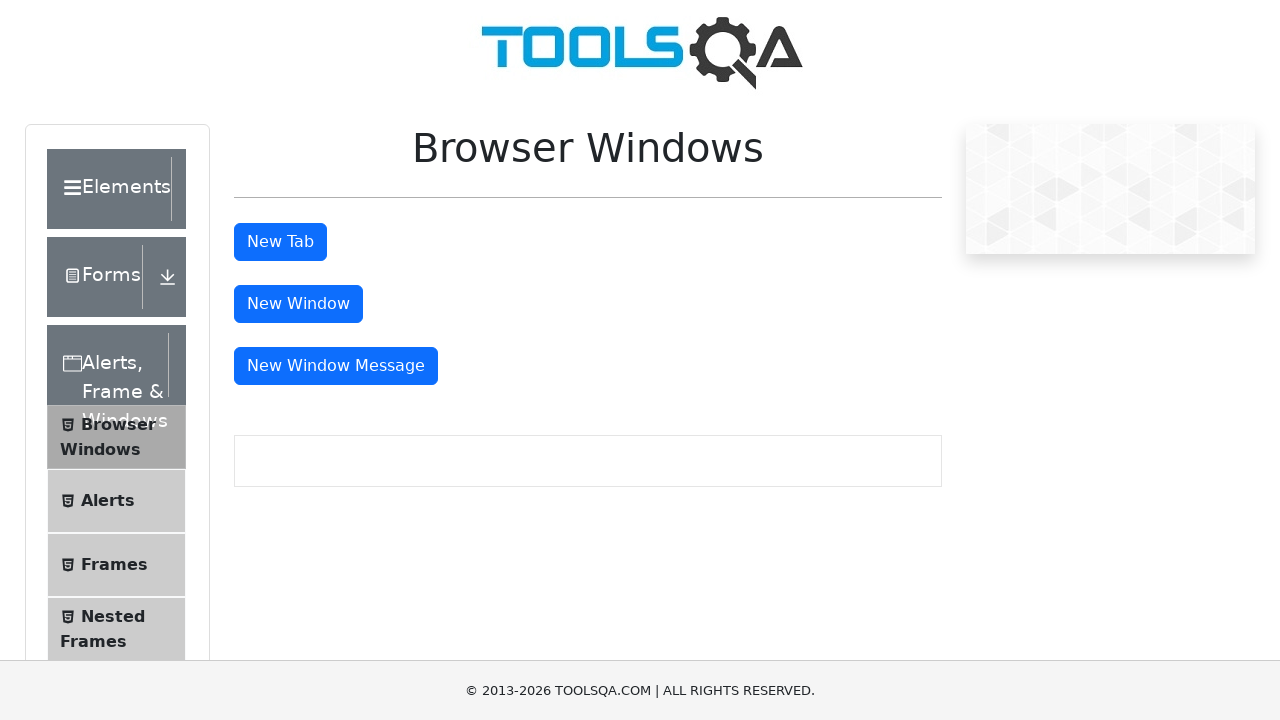

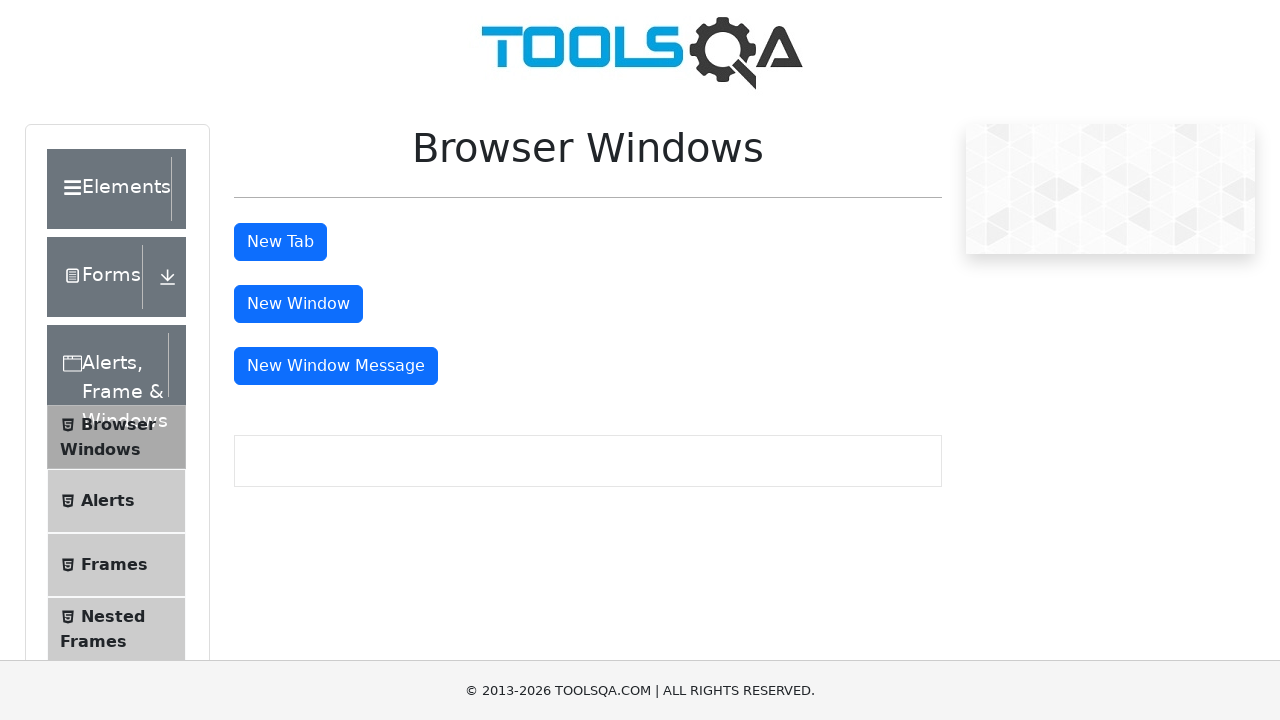